Tests the add/remove elements functionality by clicking the "Add Element" button and verifying the "Delete" button appears

Starting URL: https://practice.cydeo.com/add_remove_elements/

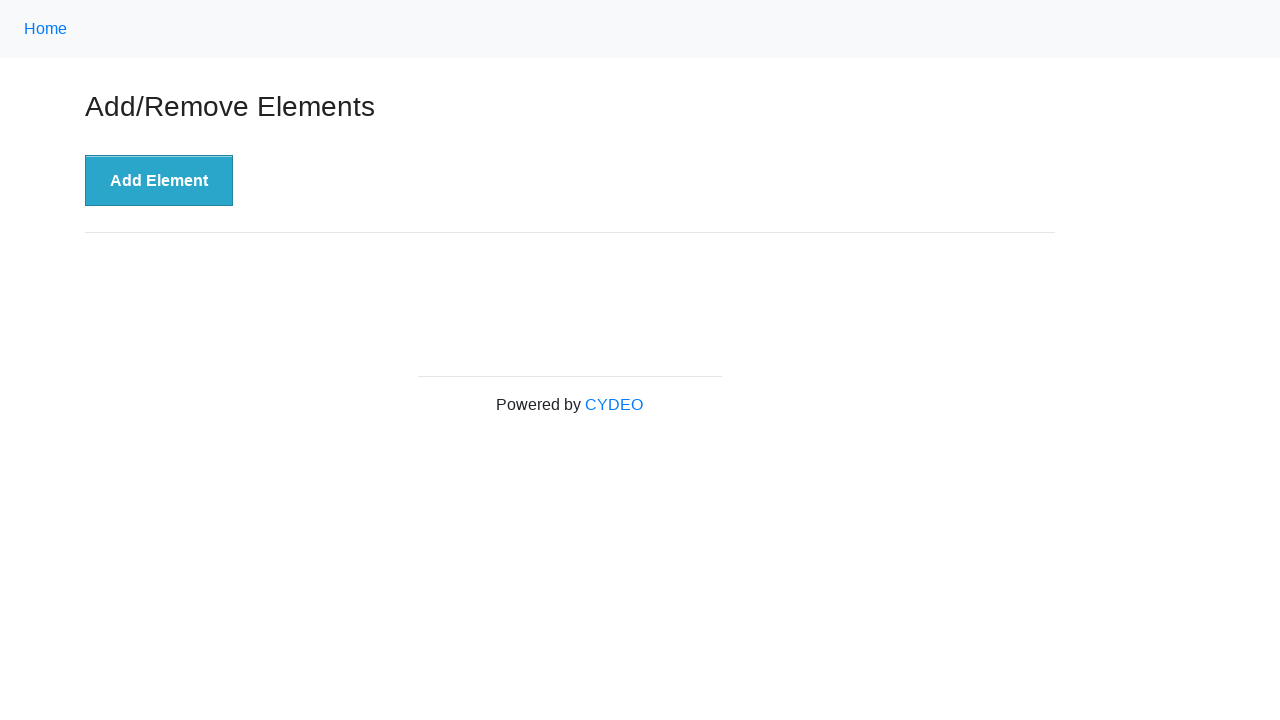

Clicked the 'Add Element' button at (159, 181) on xpath=//button[.='Add Element']
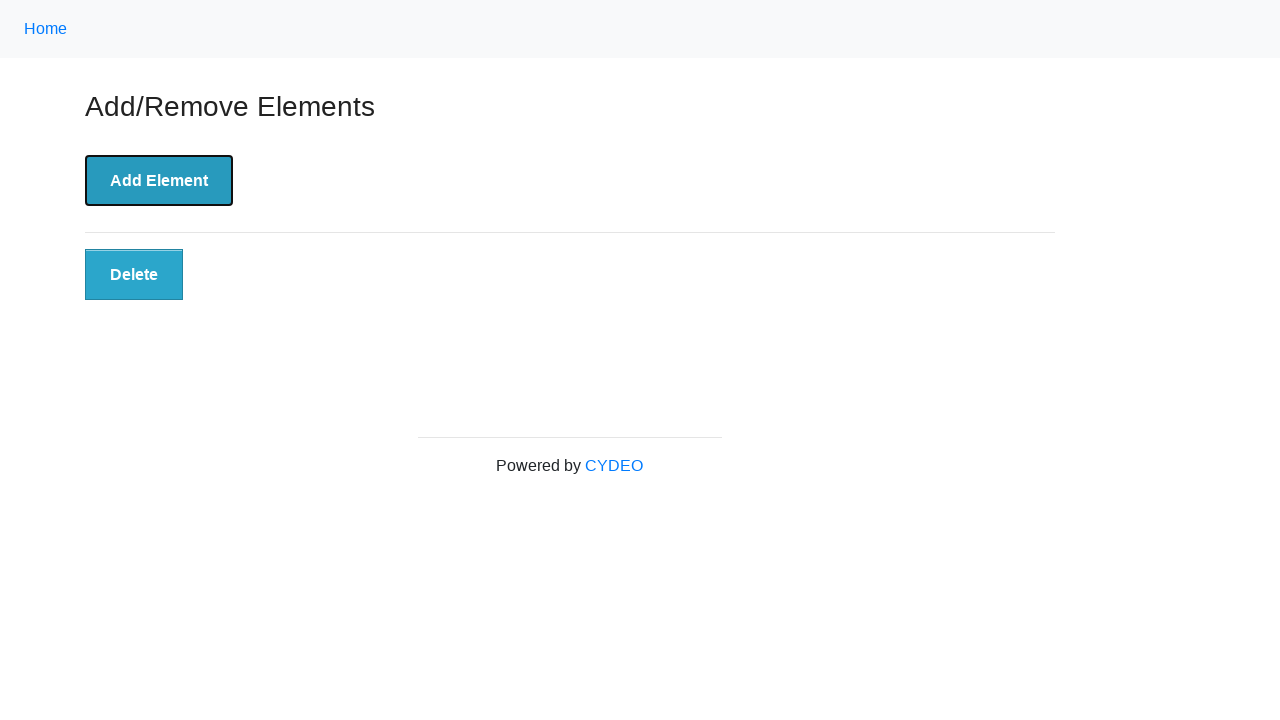

Delete button appeared and is now visible
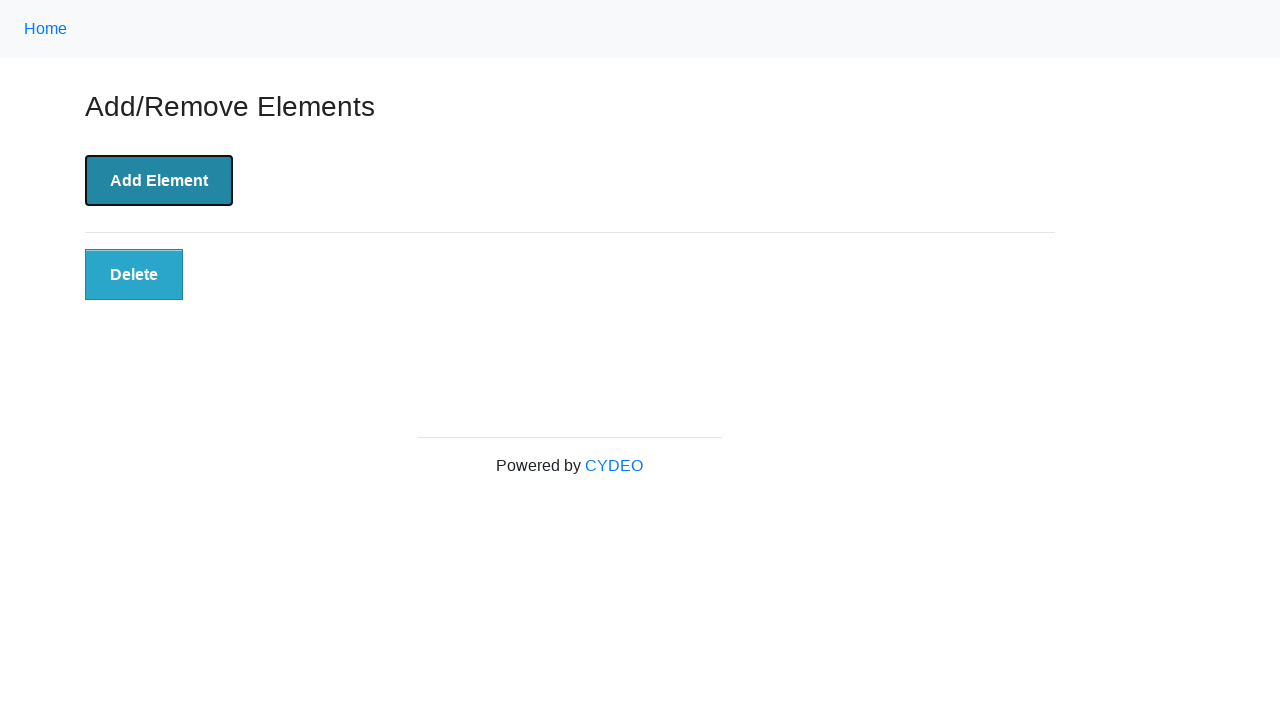

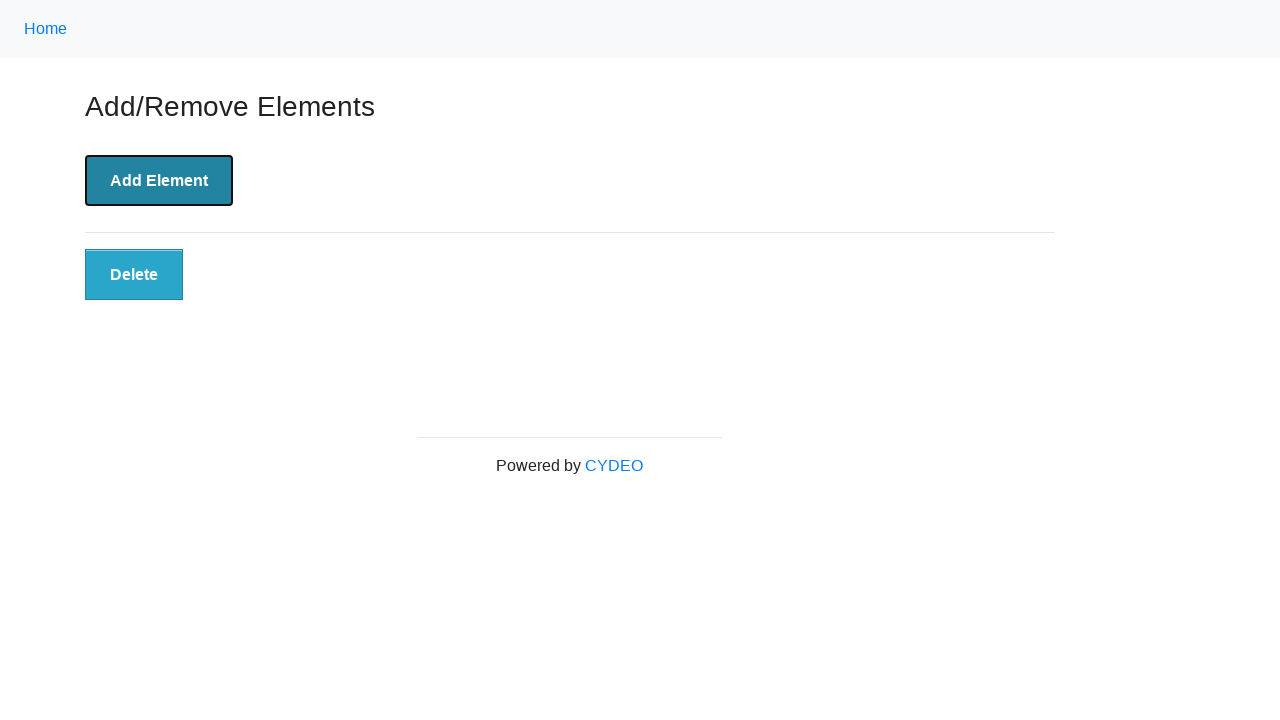